Tests the add/remove elements functionality by clicking "Add Element" to create a delete button, then clicking the delete button to remove it, and verifying the element is no longer present on the page.

Starting URL: https://practice.cydeo.com/add_remove_elements/

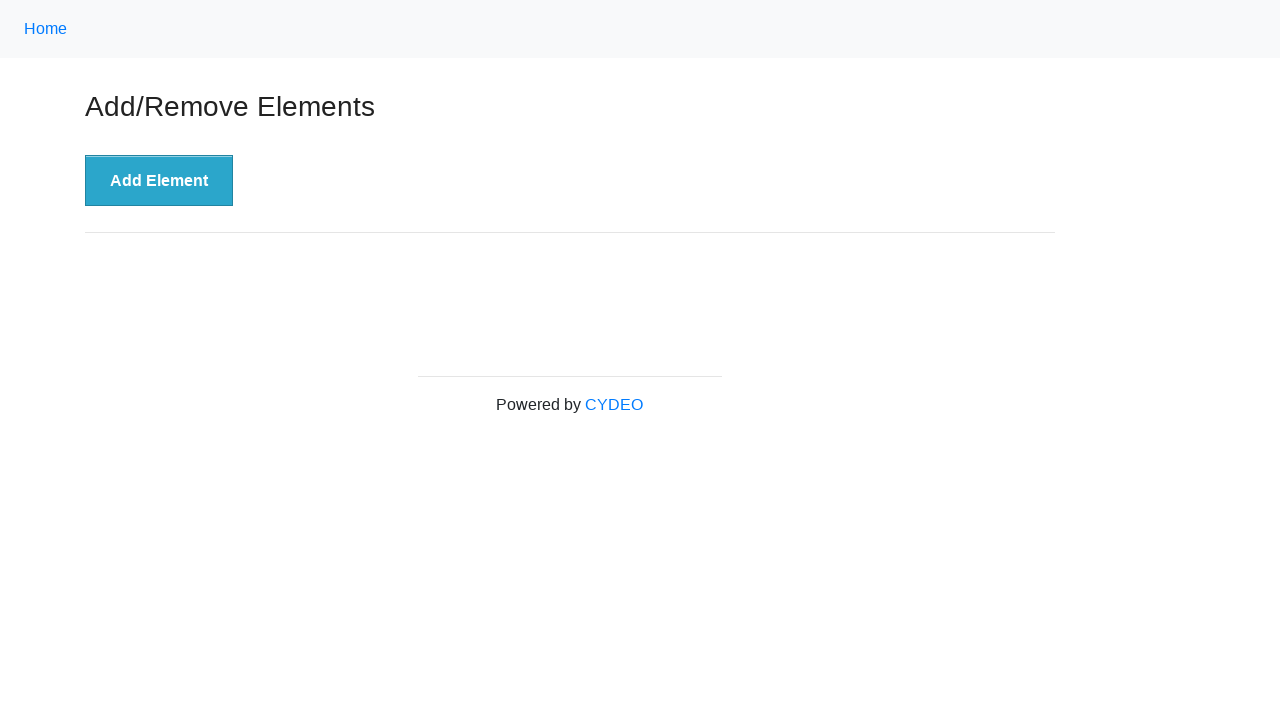

Clicked 'Add Element' button to create a delete button at (159, 181) on xpath=//button[text()='Add Element']
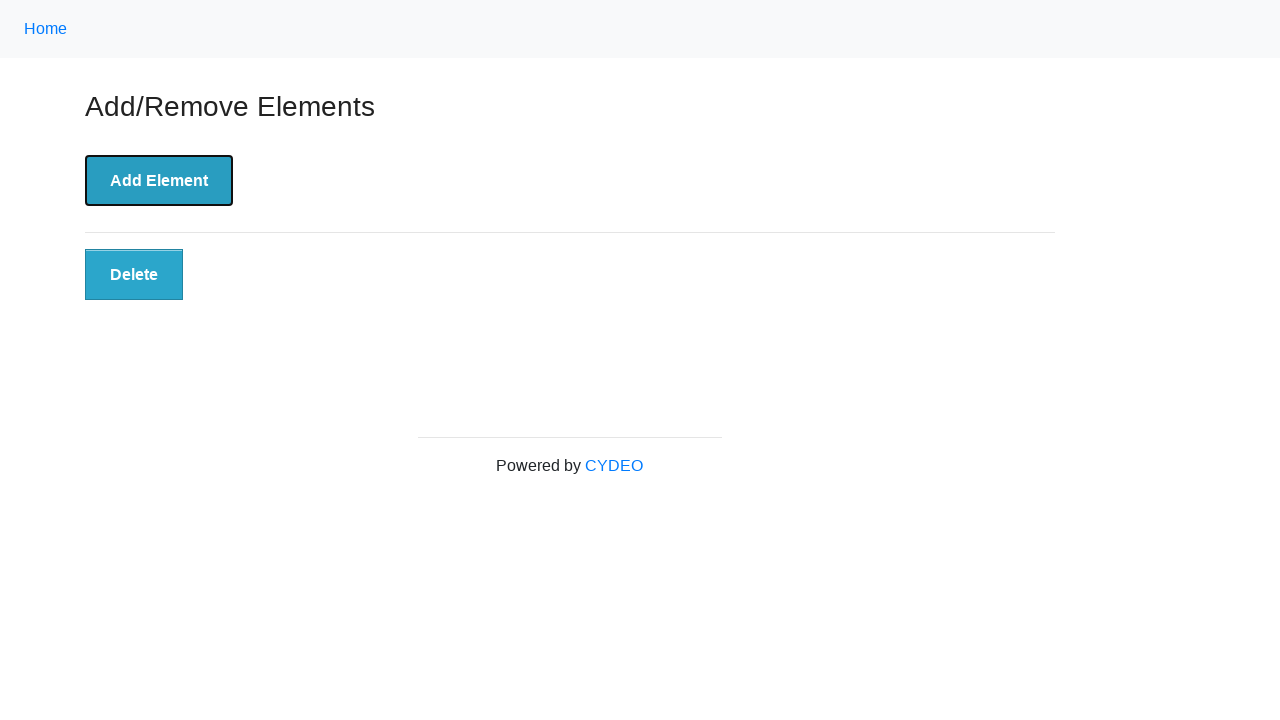

Delete button appeared and is visible on the page
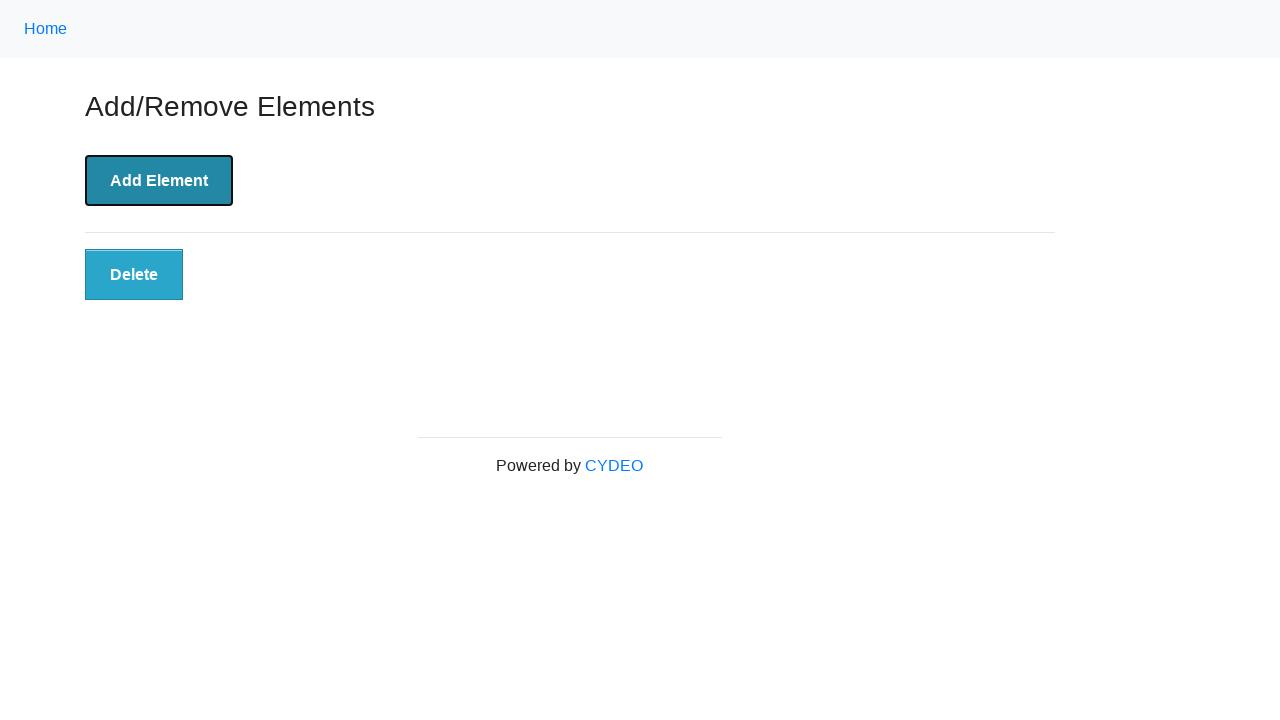

Clicked the delete button to remove the element at (134, 275) on xpath=//button[text()='Delete']
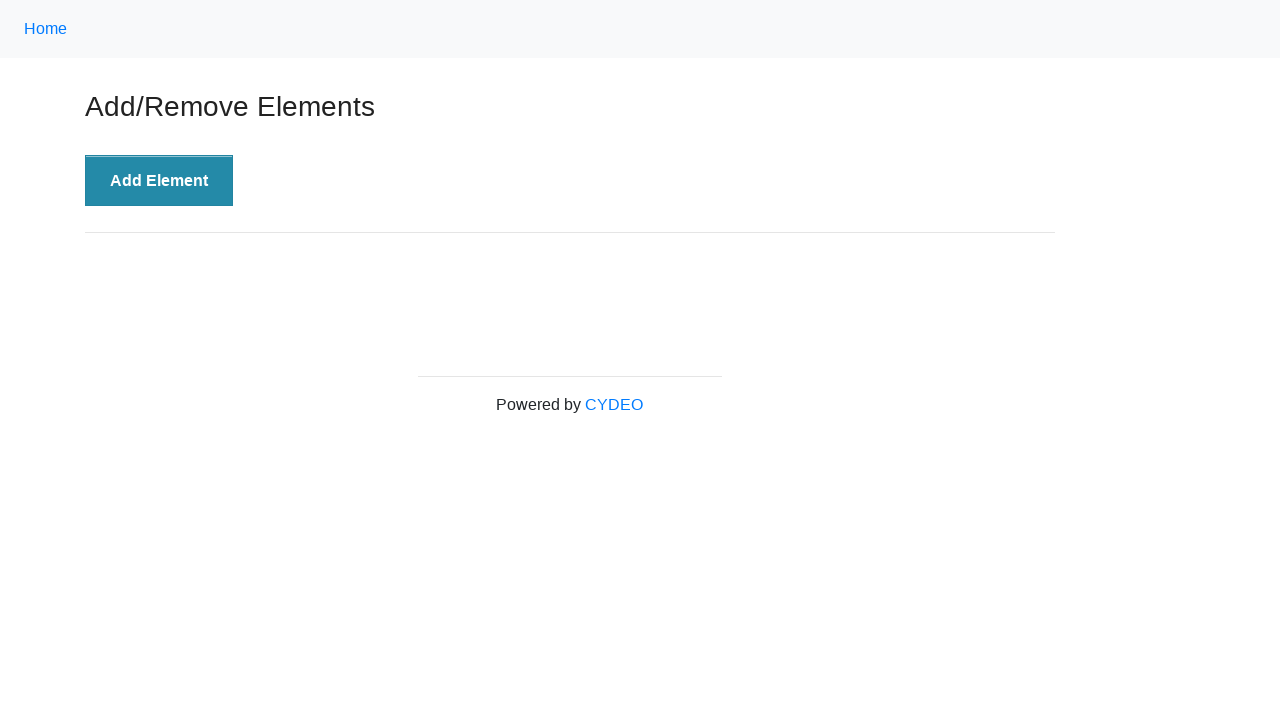

Verified that the delete button is no longer present on the page
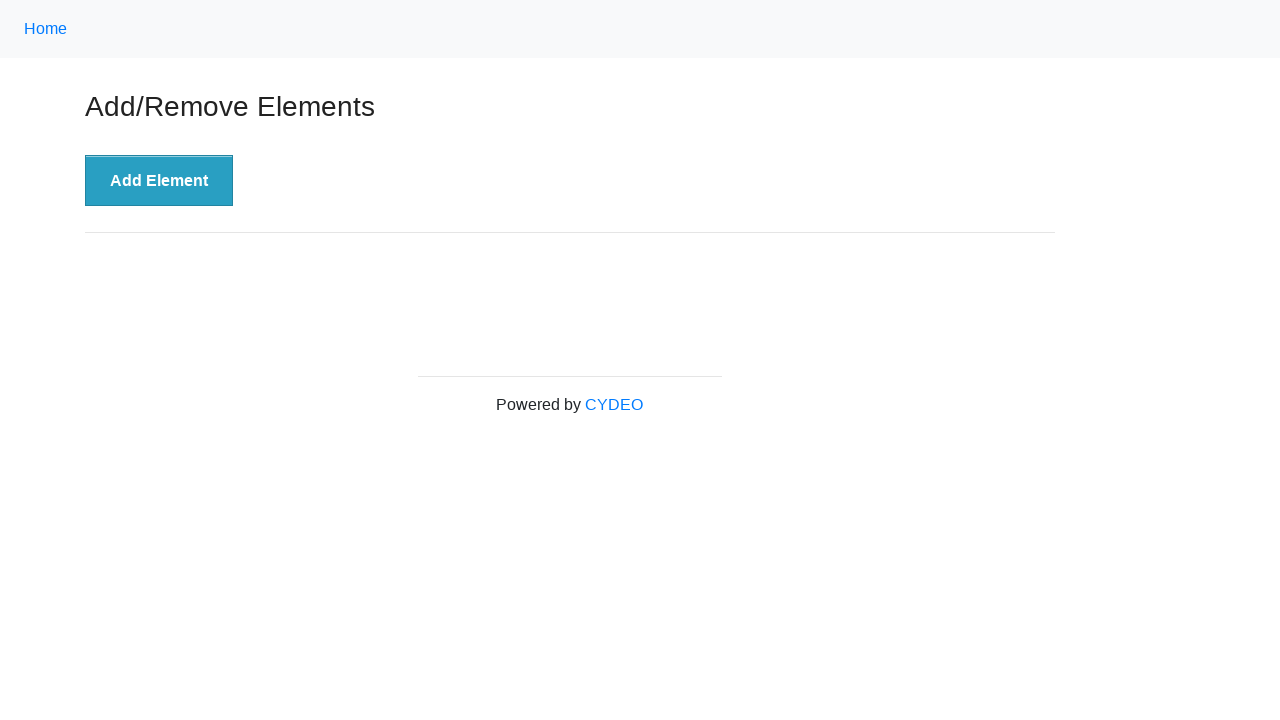

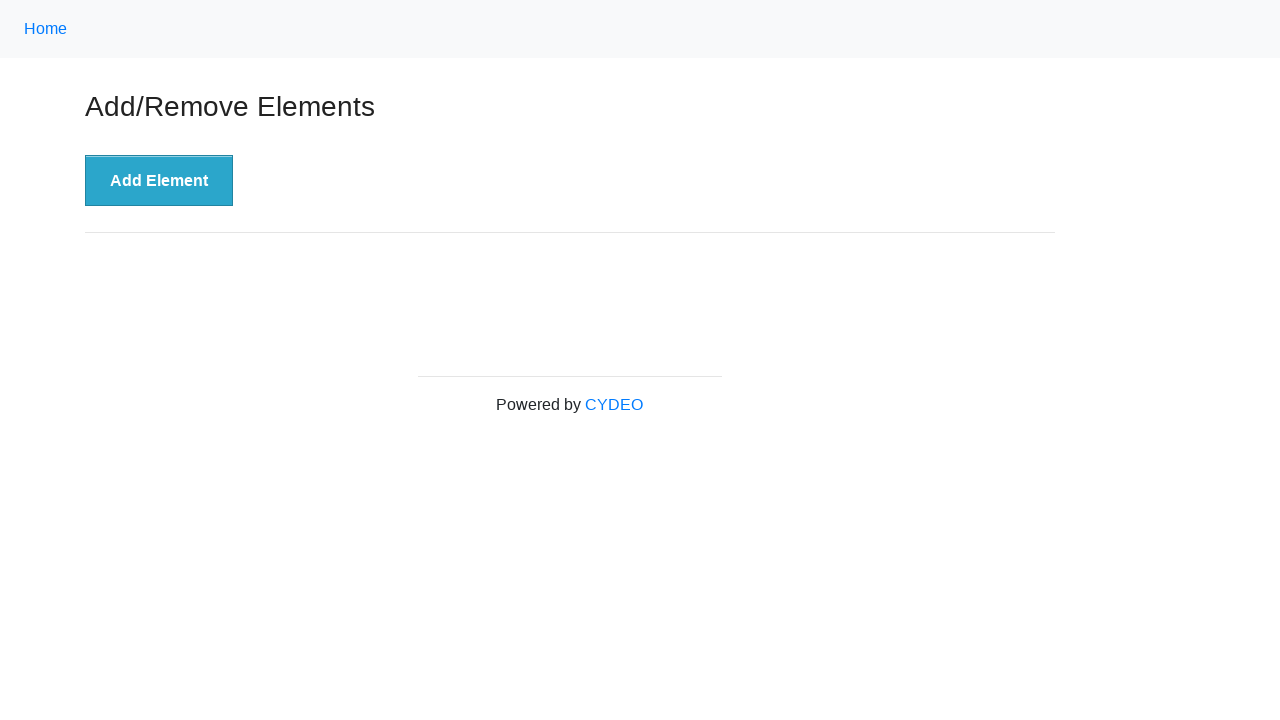